Tests drag and drop functionality on jQuery UI demo page by dragging an element and dropping it onto a target droppable area within an iframe

Starting URL: https://jqueryui.com/droppable/

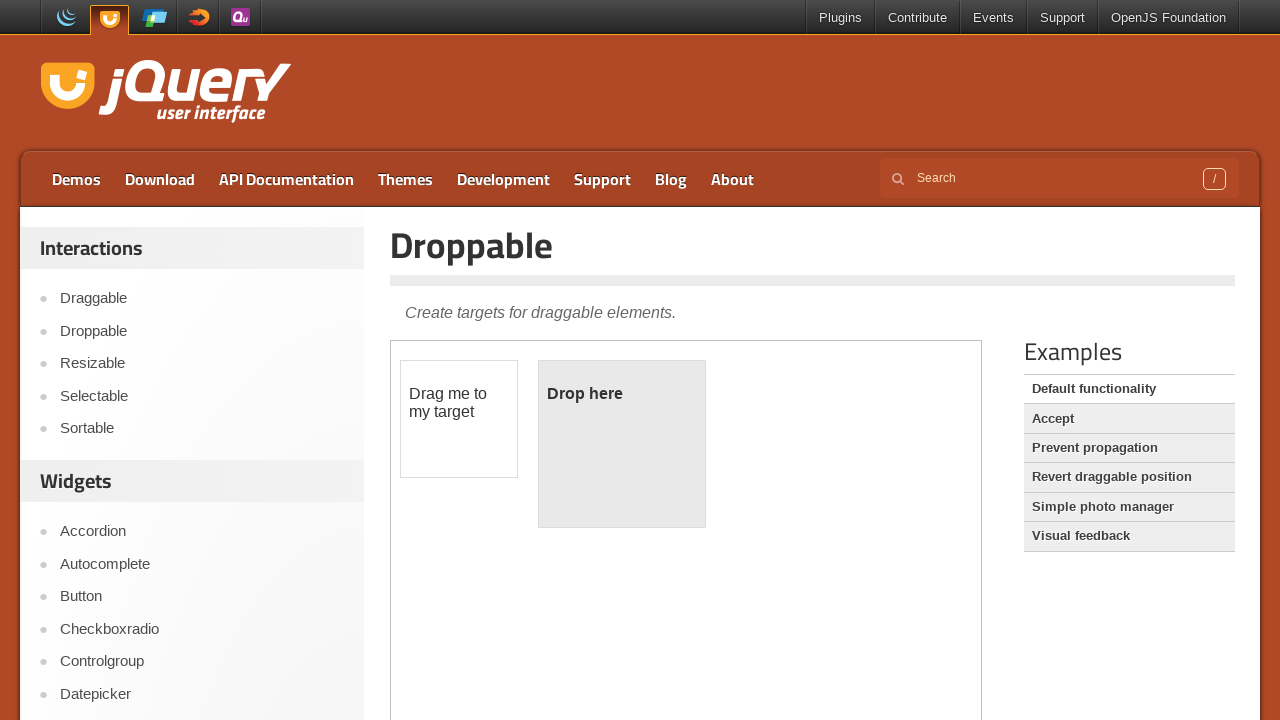

Located the demo iframe on the jQuery UI droppable page
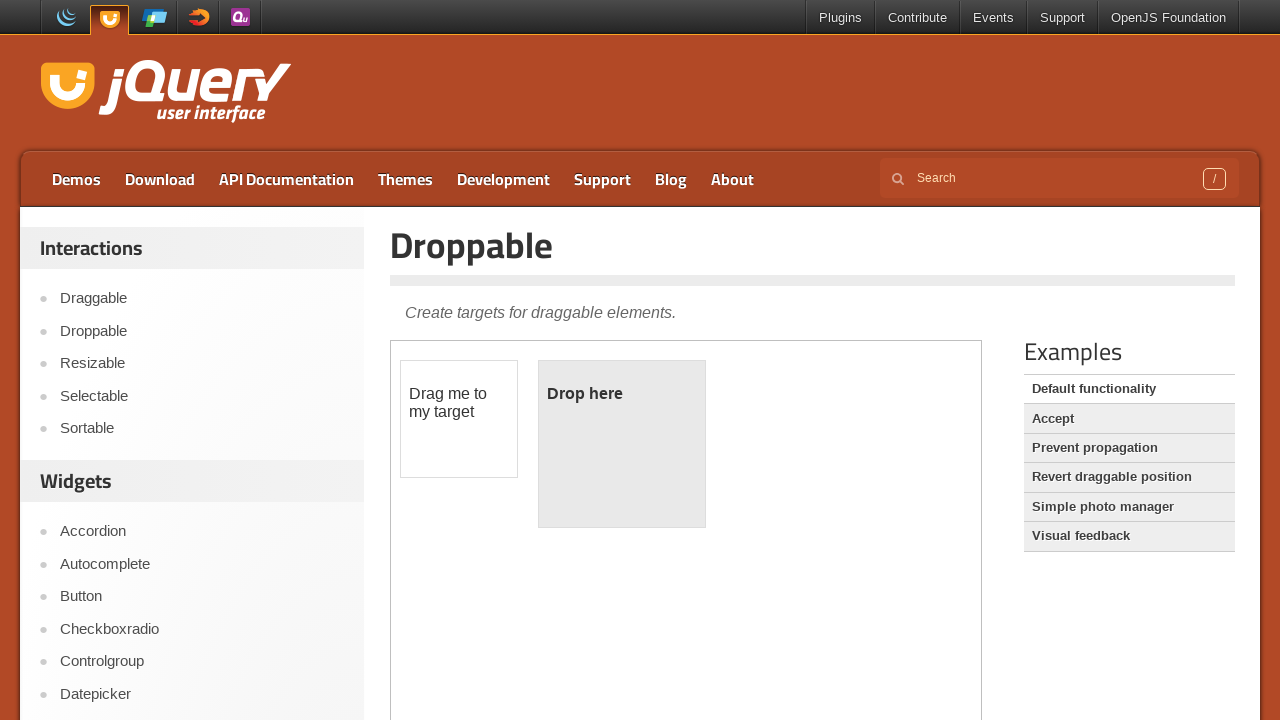

Located the draggable element within the iframe
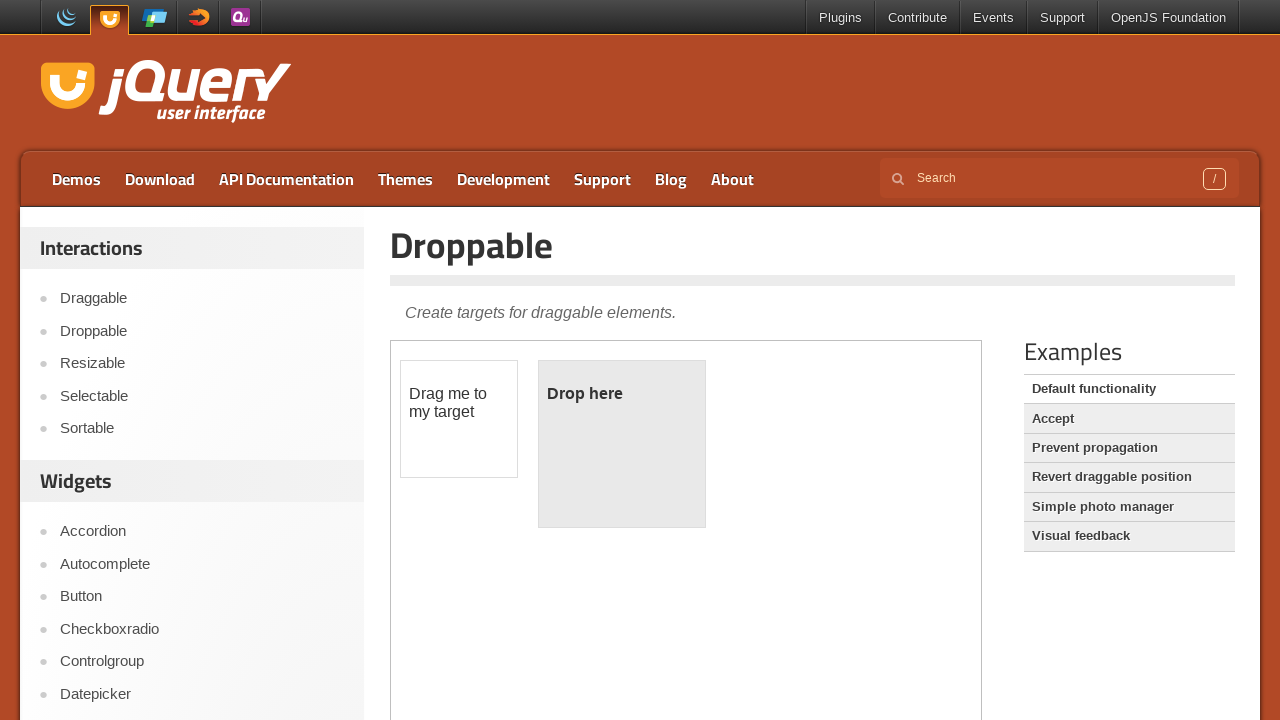

Located the droppable target element within the iframe
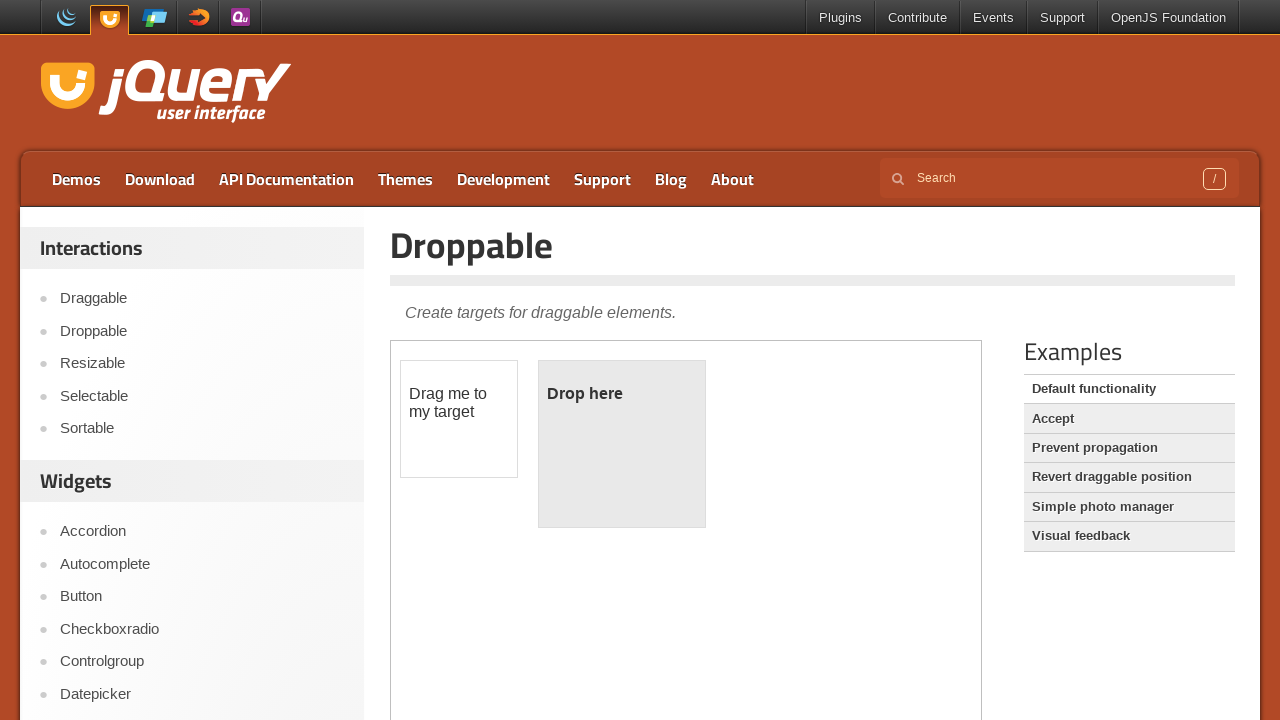

Retrieved bounding box of draggable element
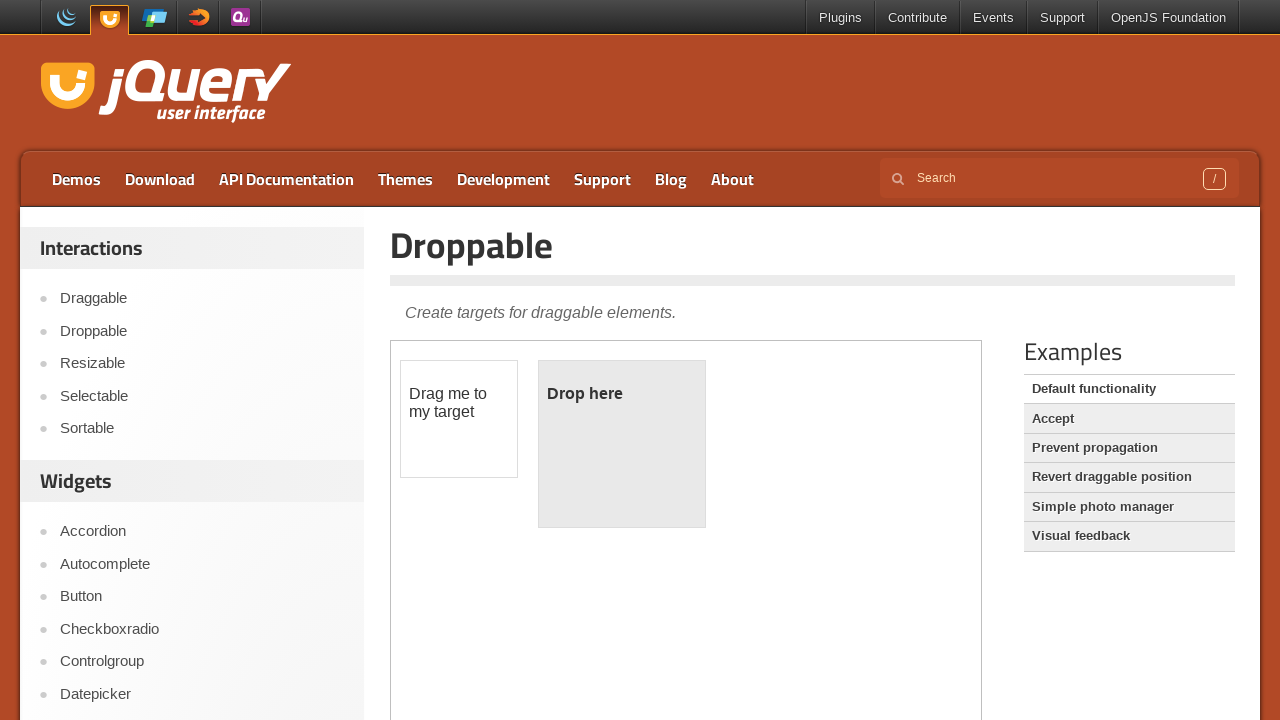

Retrieved bounding box of droppable element
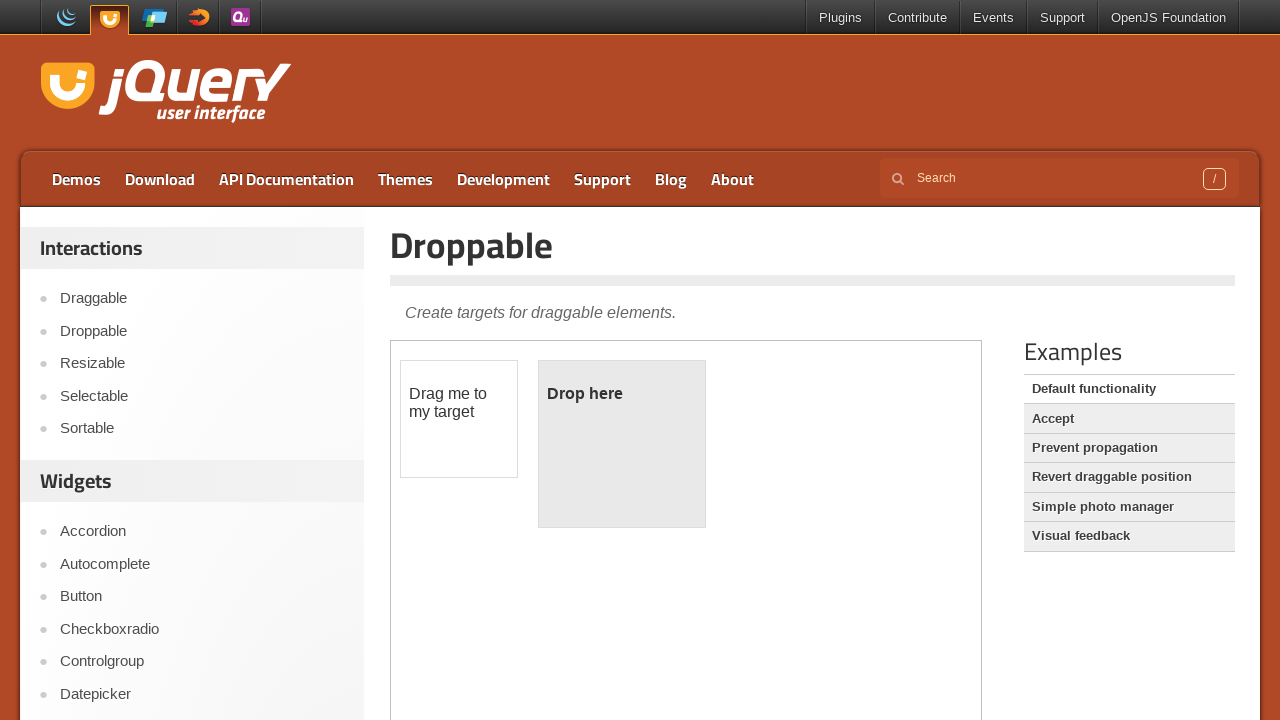

Moved mouse to center of draggable element at (459, 419)
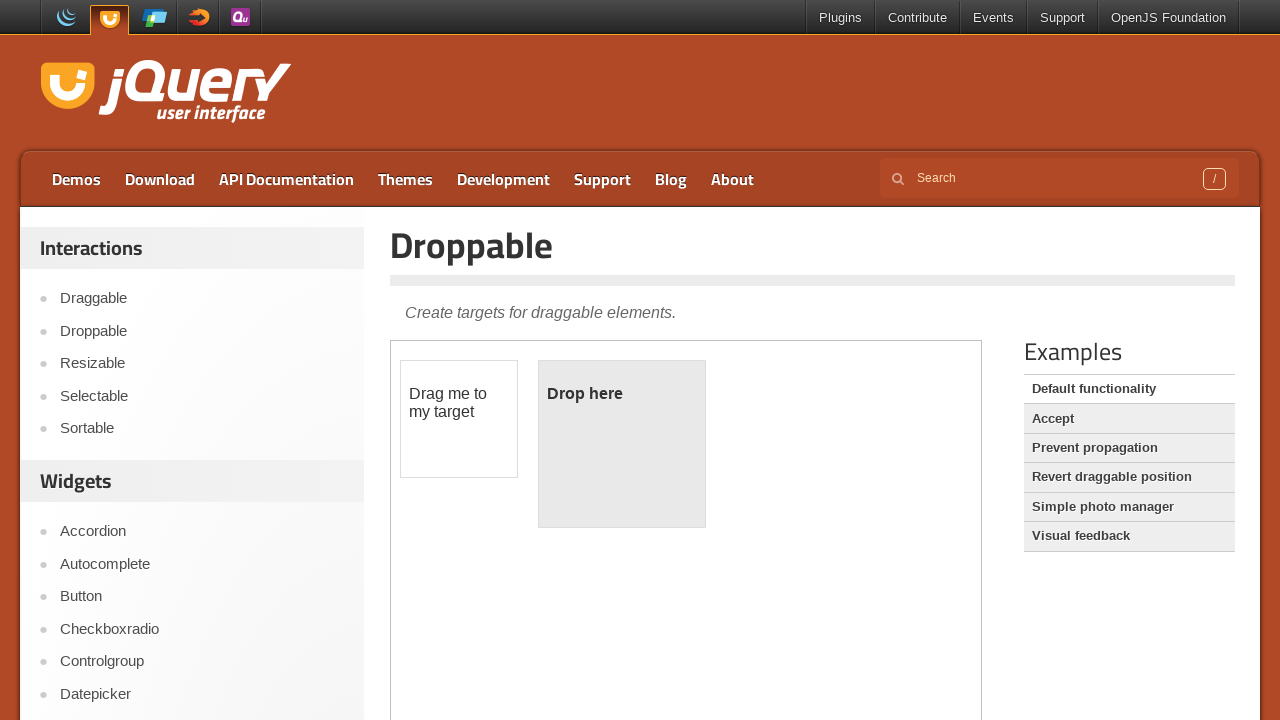

Pressed mouse button down to start drag at (459, 419)
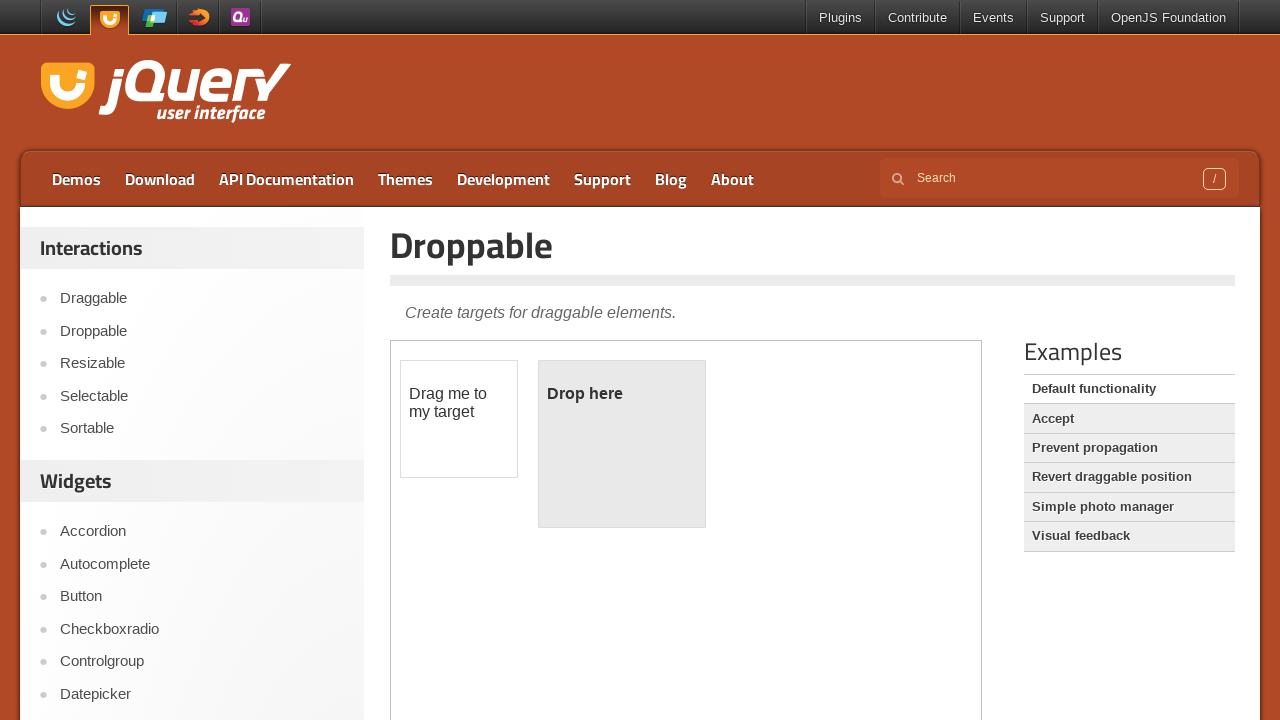

Dragged element to center of droppable target at (622, 444)
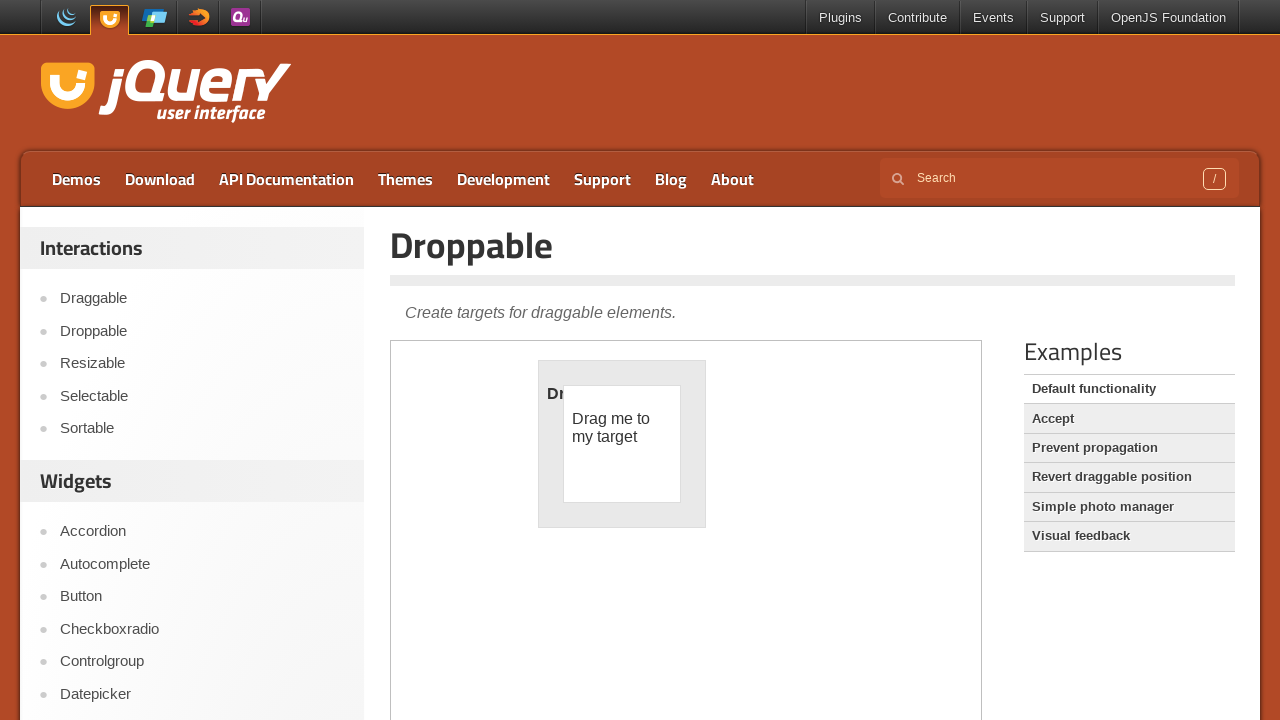

Released mouse button to complete drag and drop at (622, 444)
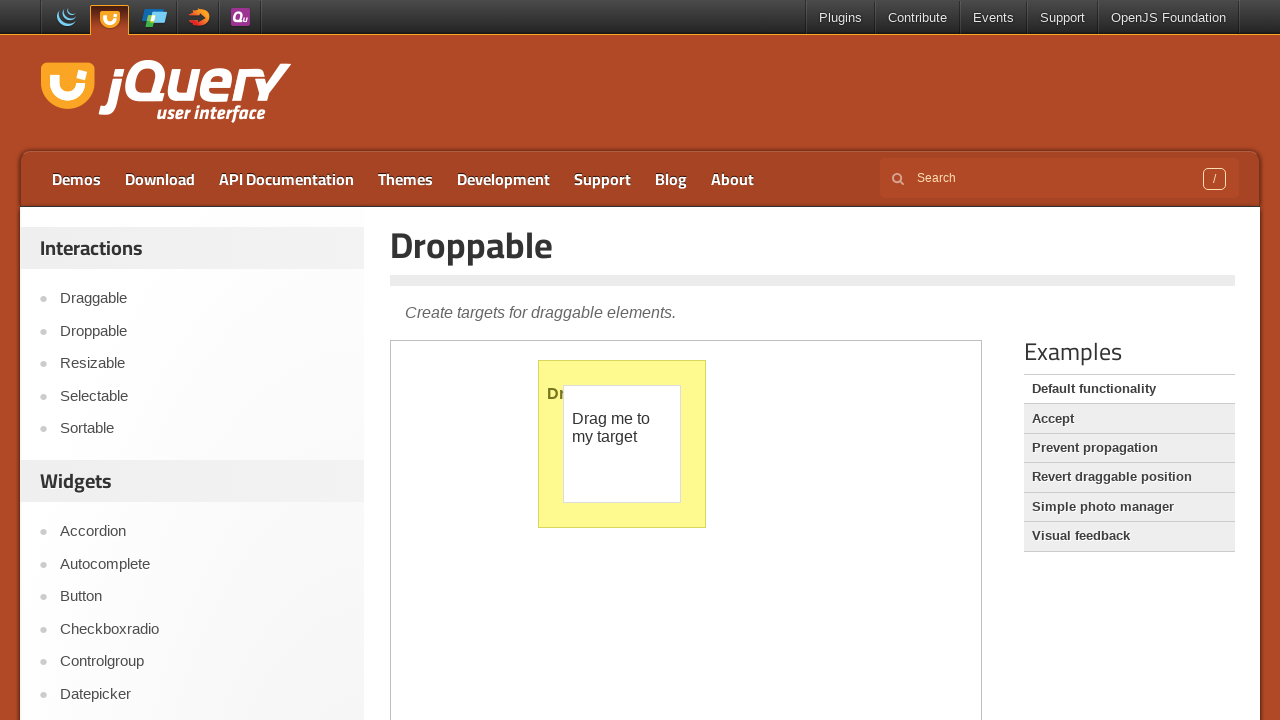

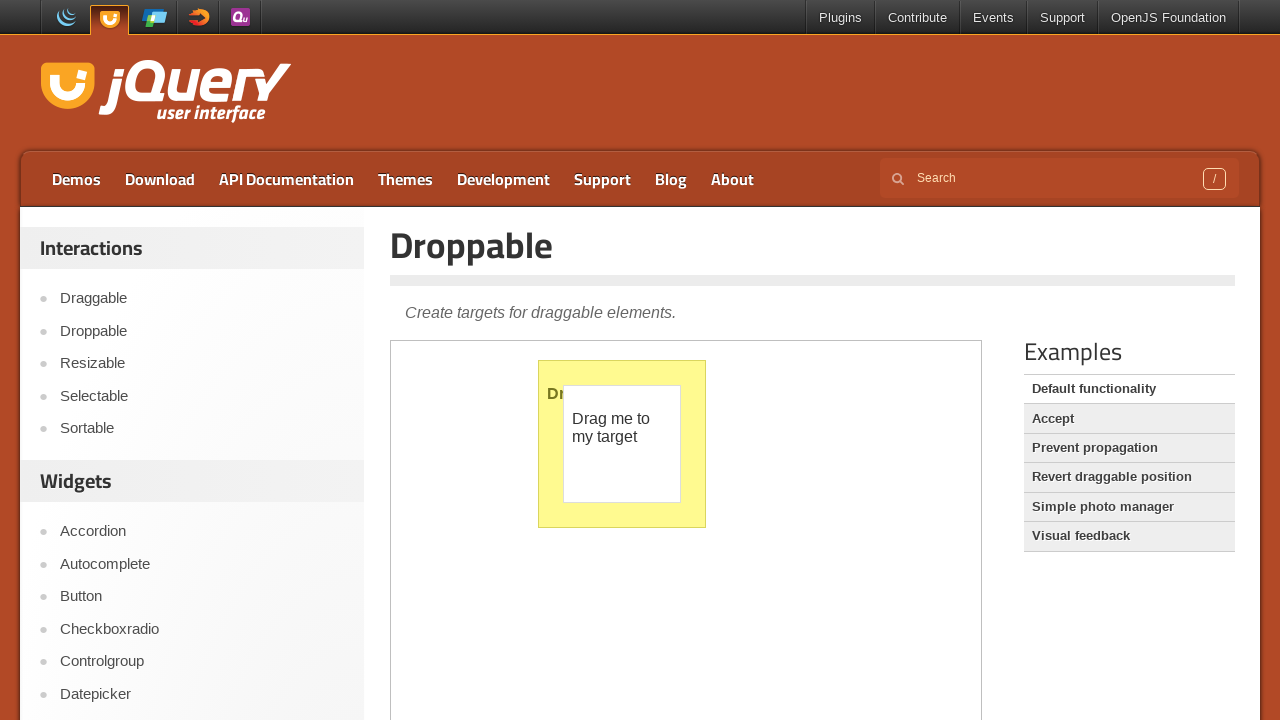